Tests selecting multiple non-consecutive items using Ctrl key and clicking

Starting URL: http://jqueryui.com/resources/demos/selectable/display-grid.html

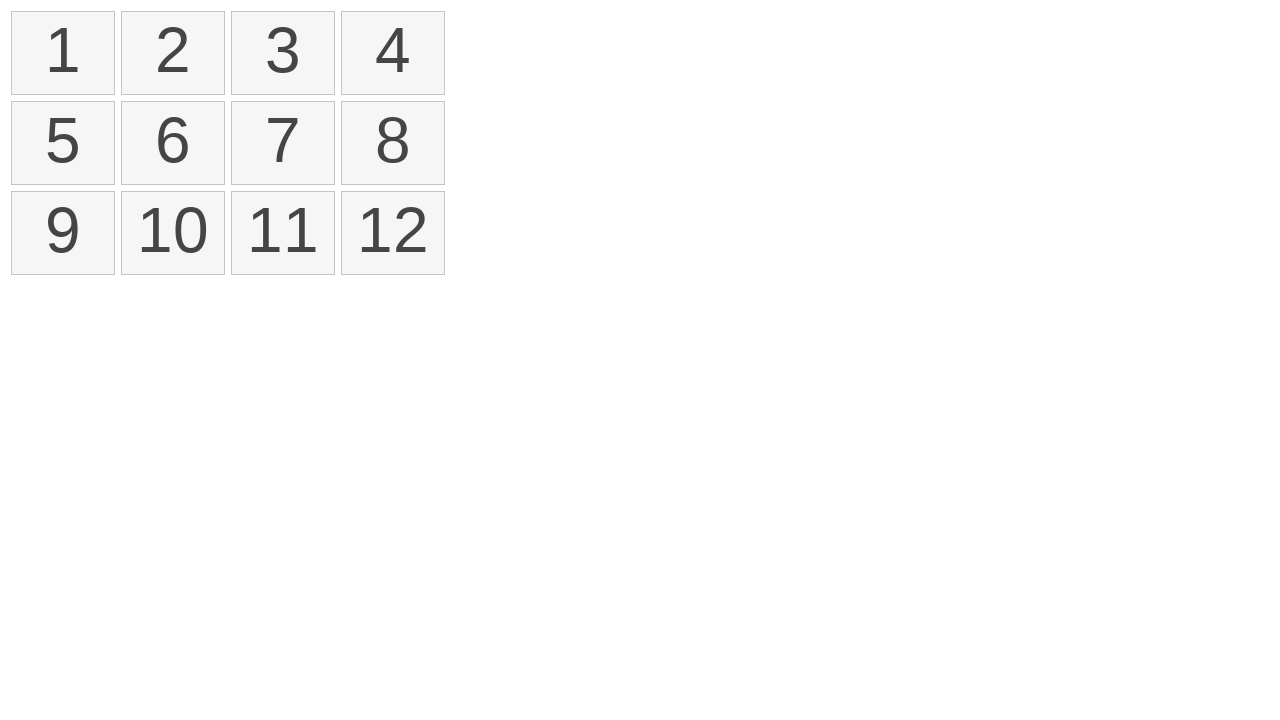

Pressed Ctrl key to enable multi-select mode
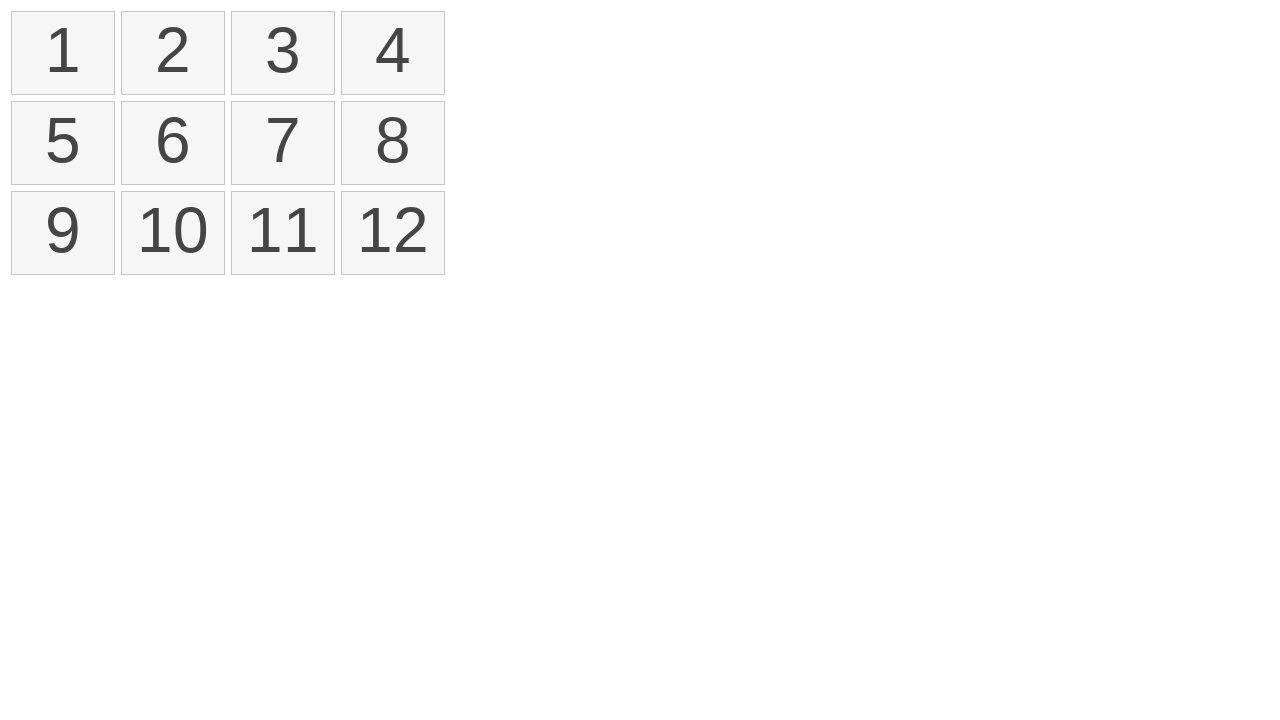

Clicked on 1st item while holding Ctrl at (63, 53) on xpath=//ol[@id='selectable']/li[1]
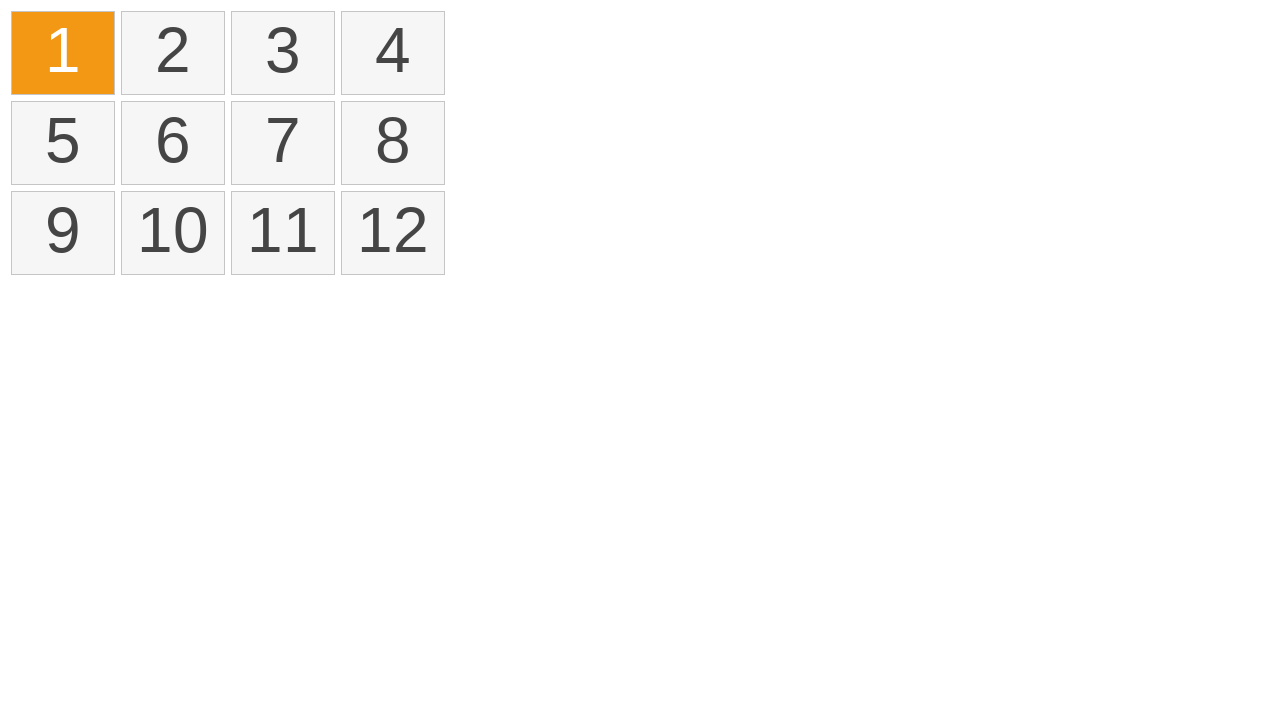

Clicked on 3rd item while holding Ctrl at (283, 53) on xpath=//ol[@id='selectable']/li[3]
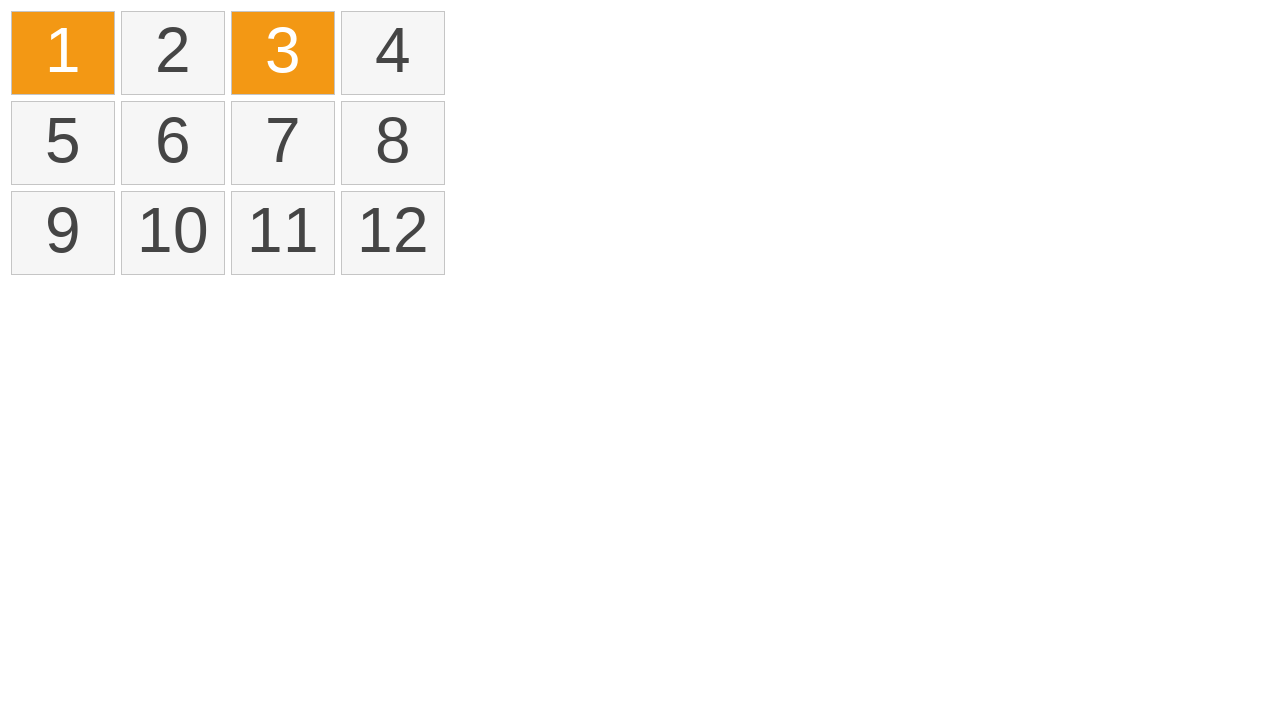

Clicked on 6th item while holding Ctrl at (173, 143) on xpath=//ol[@id='selectable']/li[6]
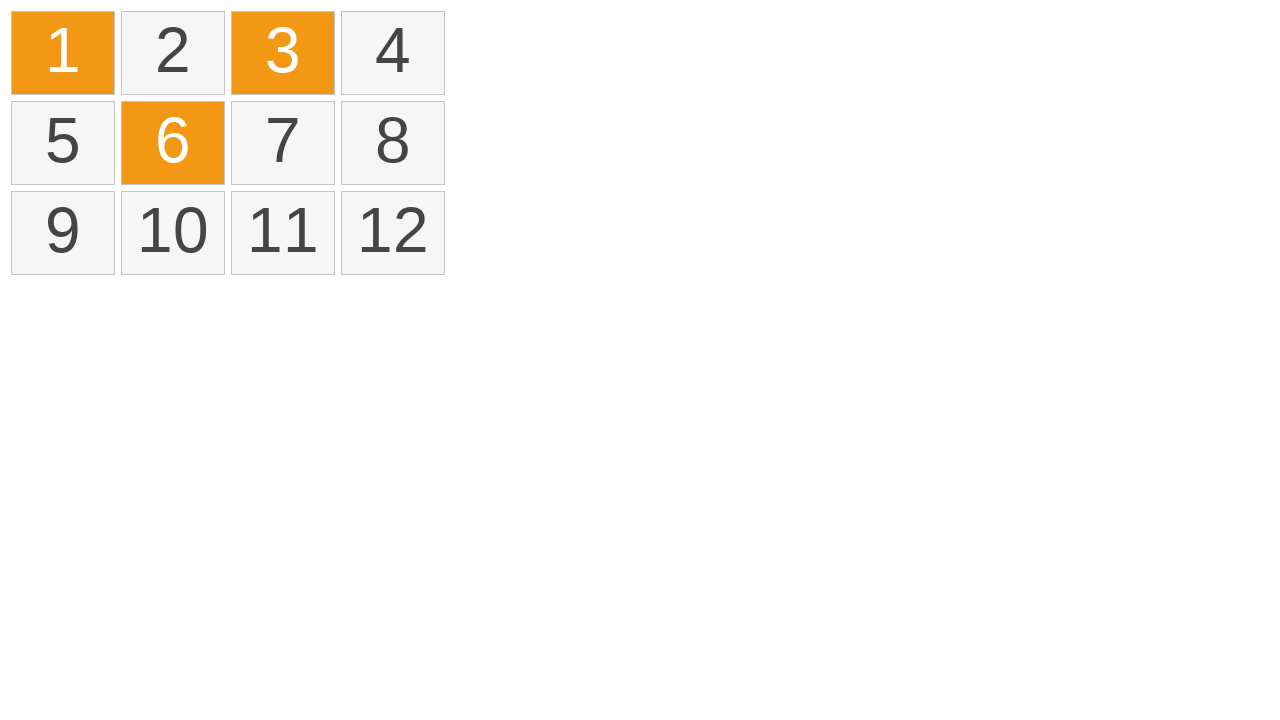

Clicked on 11th item while holding Ctrl at (283, 233) on xpath=//ol[@id='selectable']/li[11]
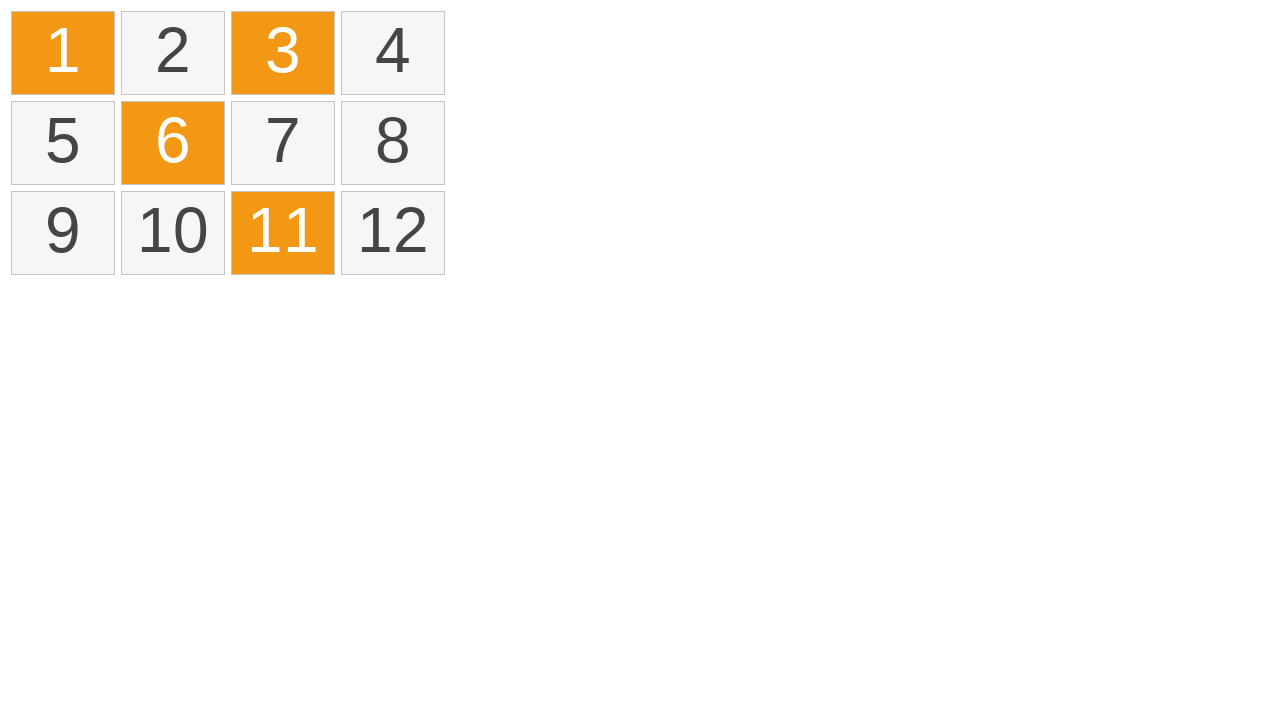

Released Ctrl key to finish multi-select operation
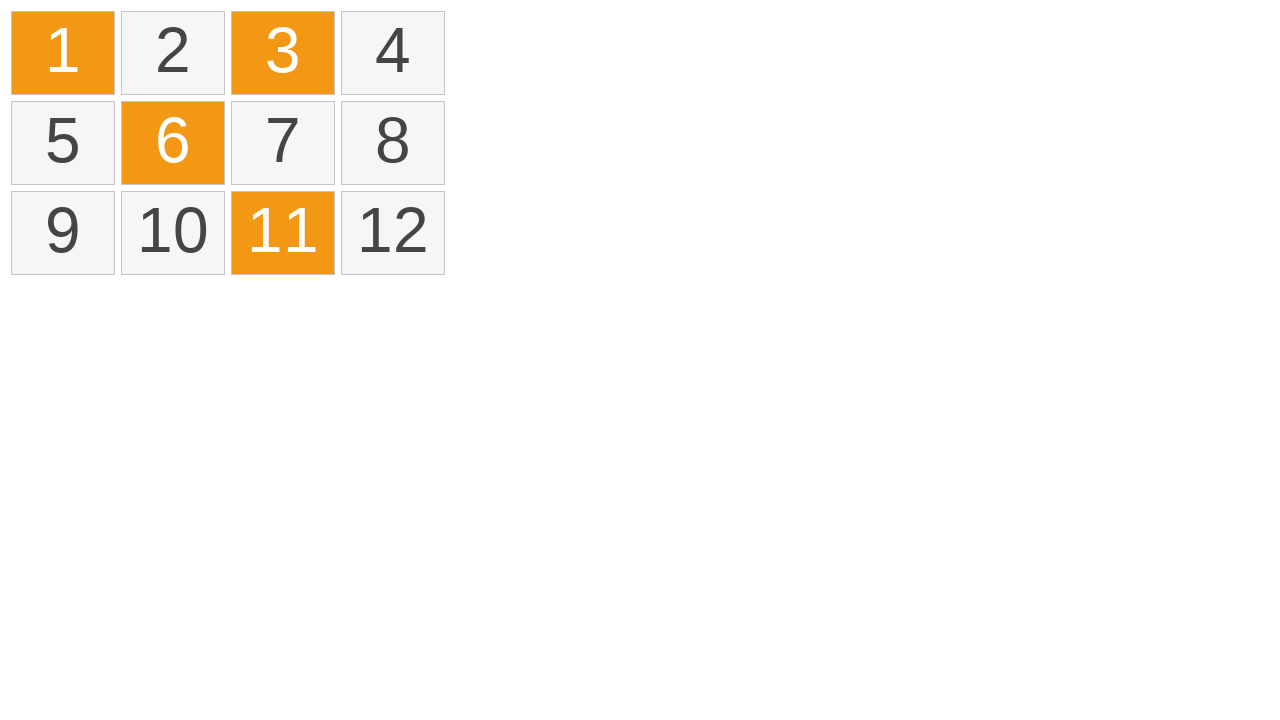

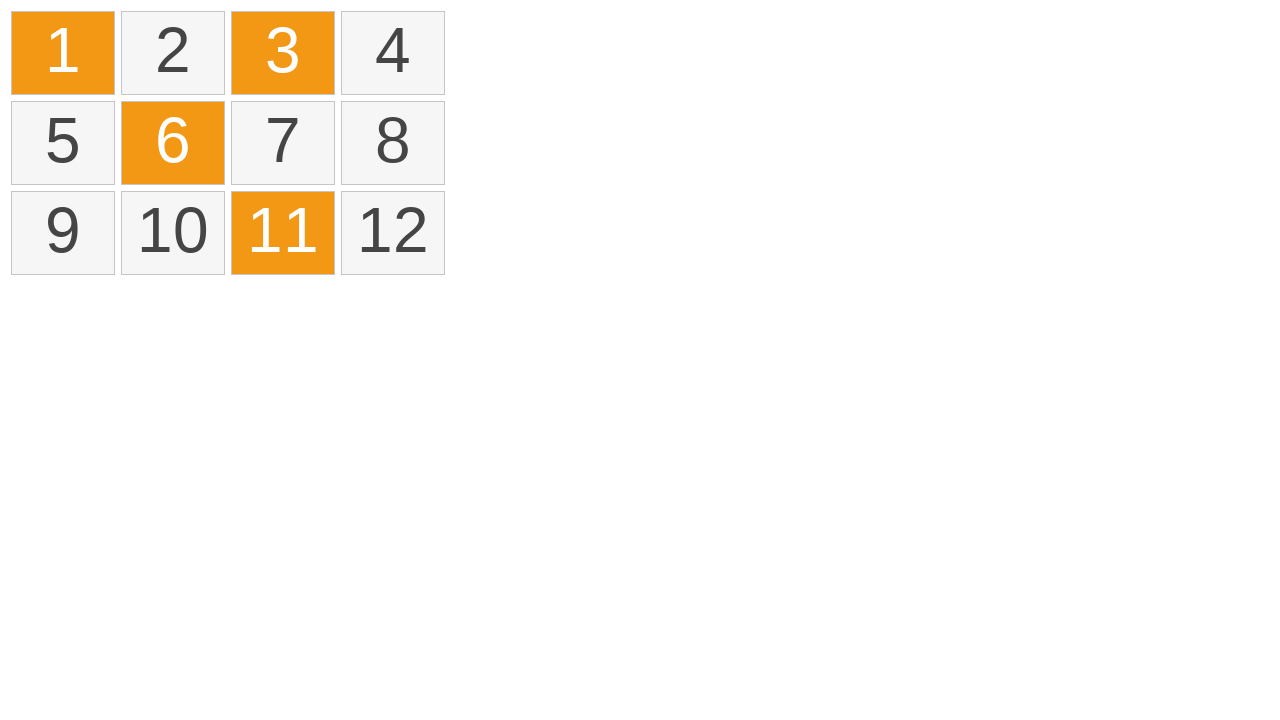